Tests sorting the Due column in ascending order by clicking the column header and verifying the values are sorted correctly

Starting URL: http://the-internet.herokuapp.com/tables

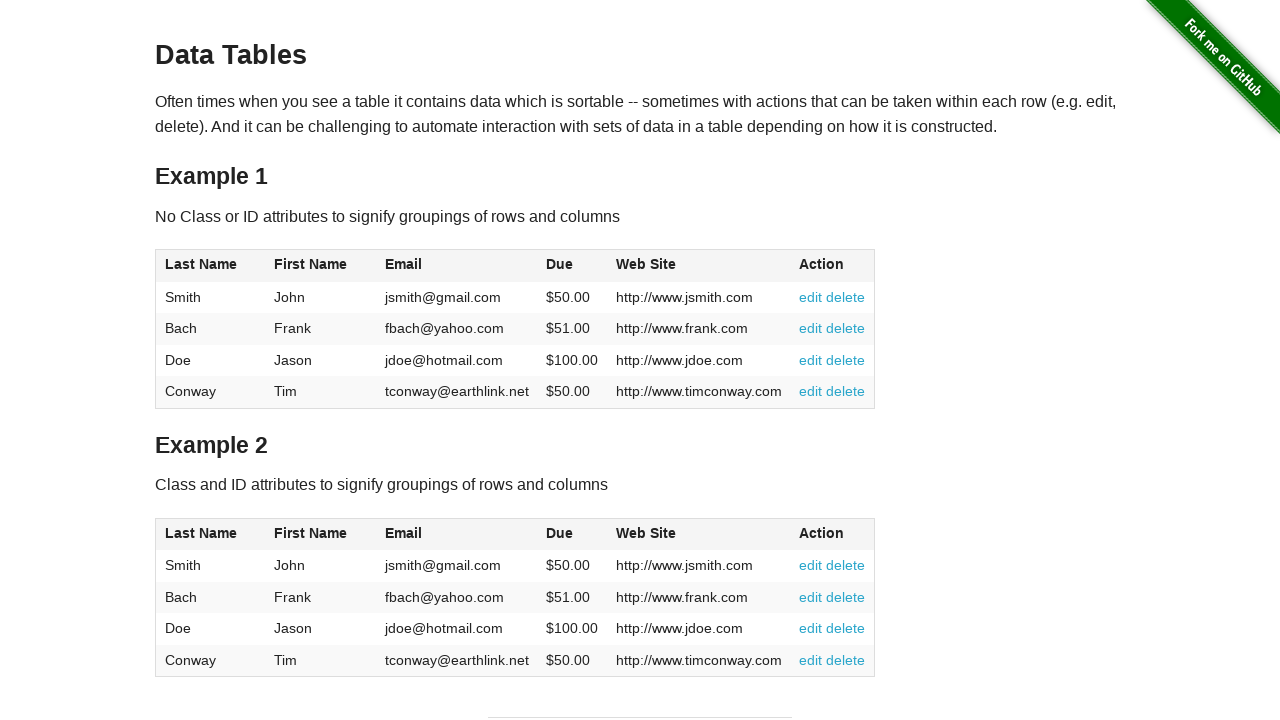

Clicked Due column header to sort ascending at (572, 266) on #table1 thead tr th:nth-of-type(4)
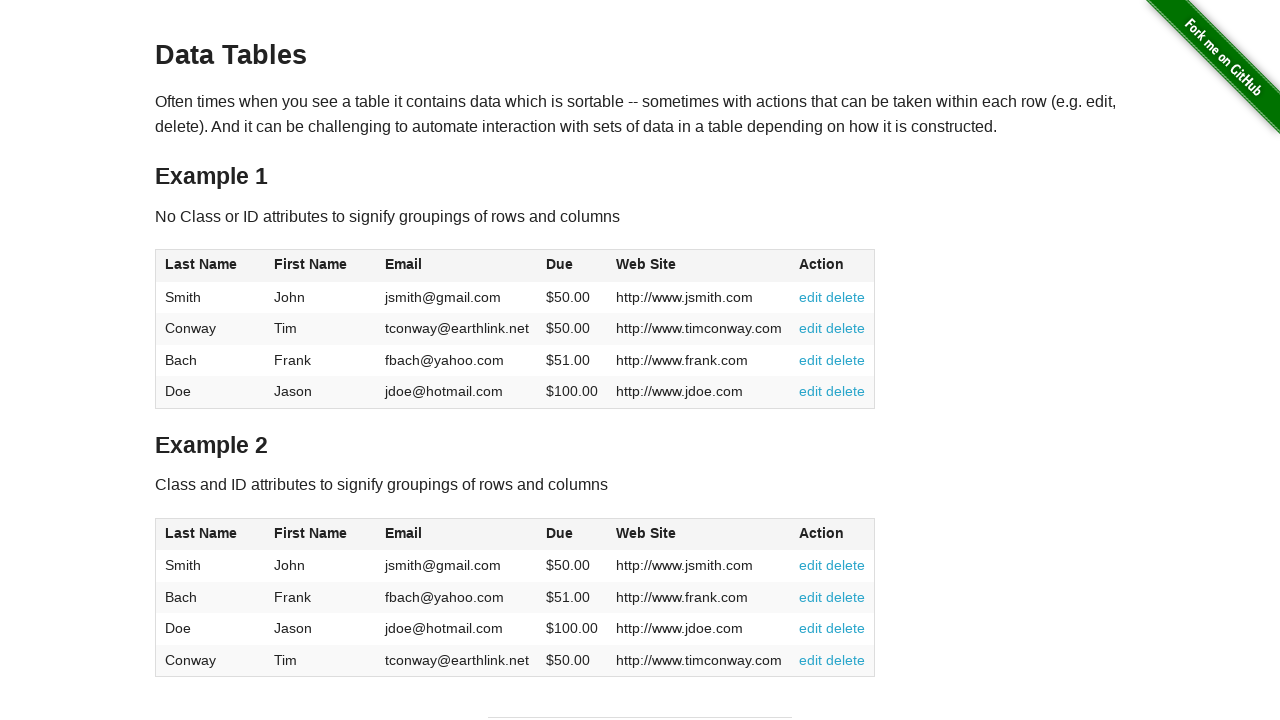

Verified Due column cells are present in table body
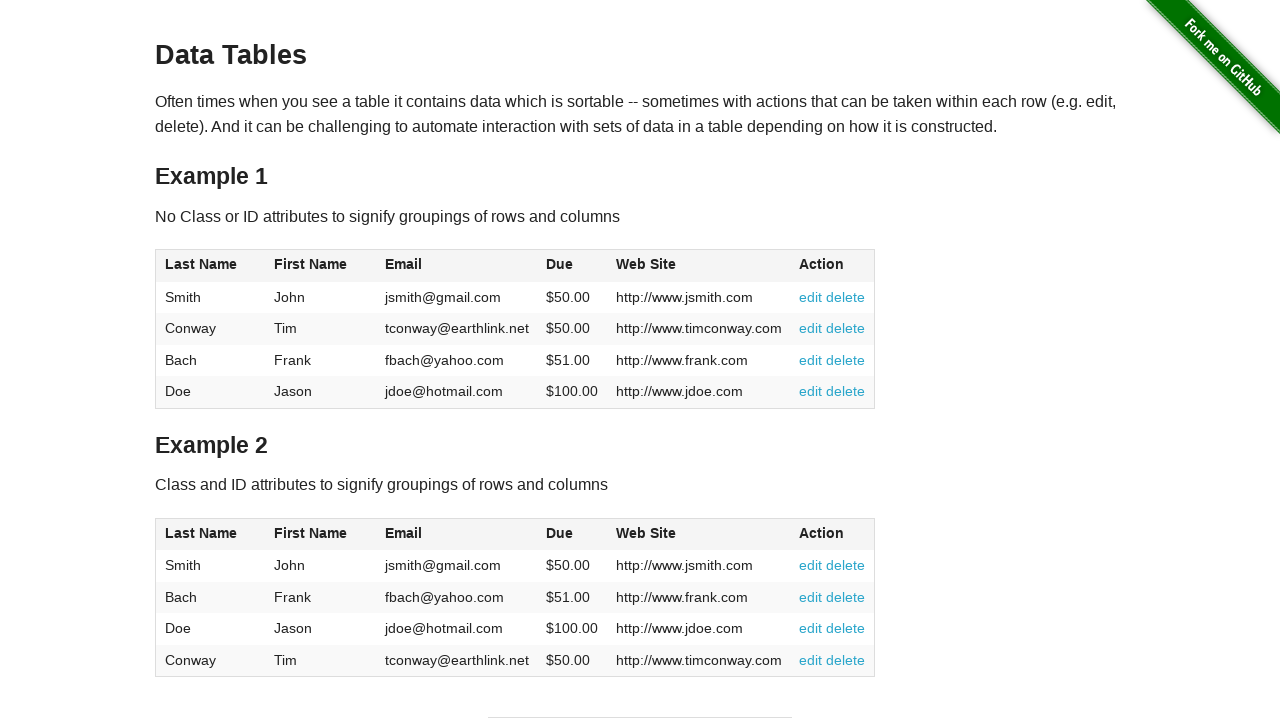

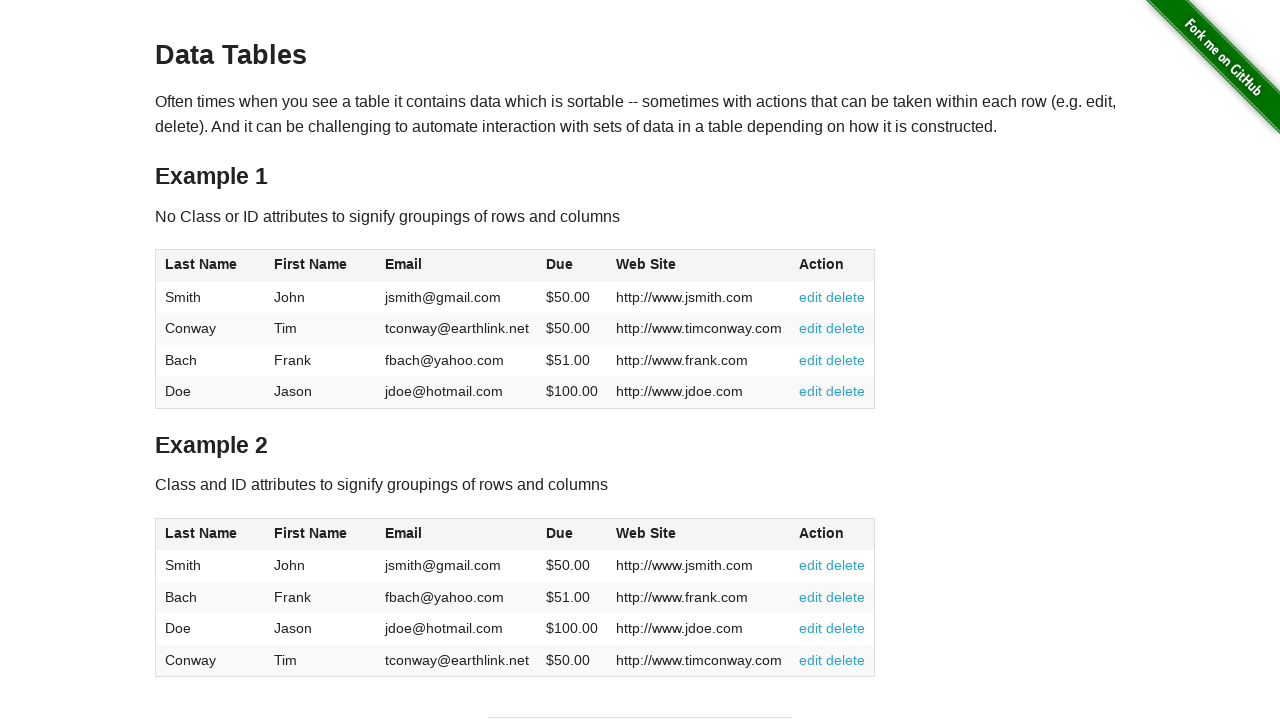